Tests handling of a confirmation alert by clicking a button to trigger the alert and accepting it

Starting URL: https://demoqa.com/alerts

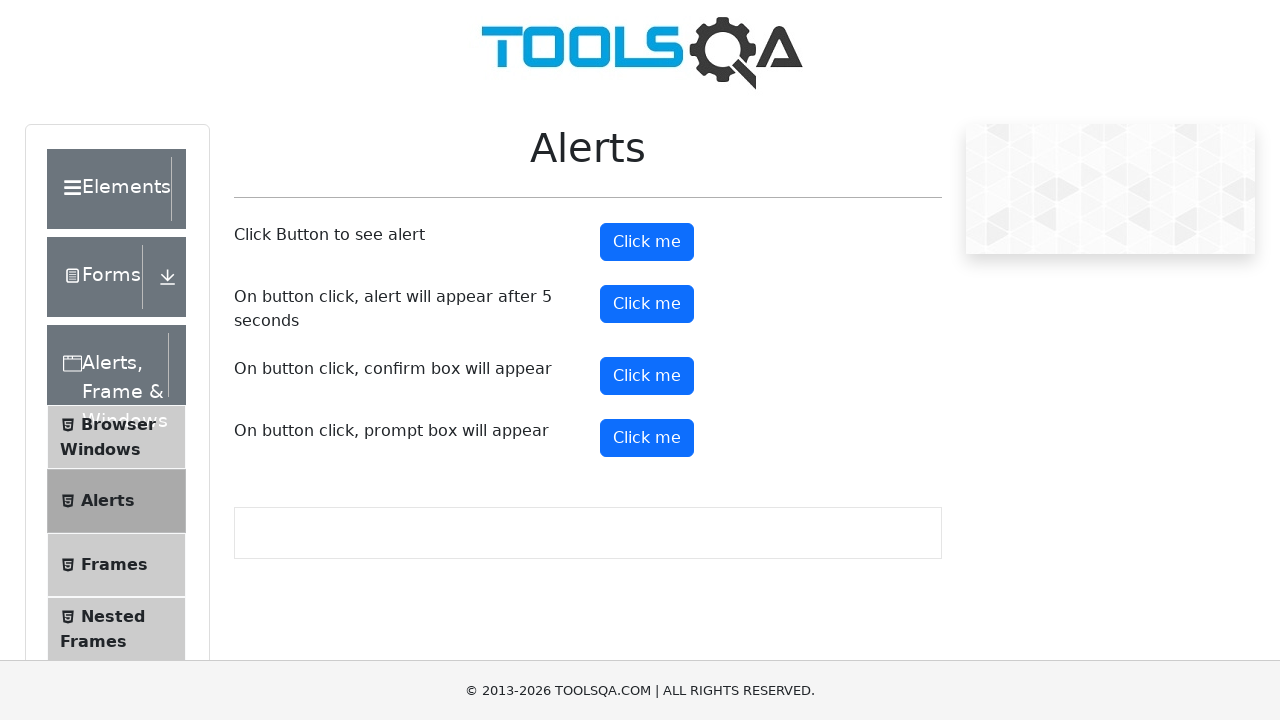

Clicked button to trigger confirmation alert at (647, 376) on #confirmButton
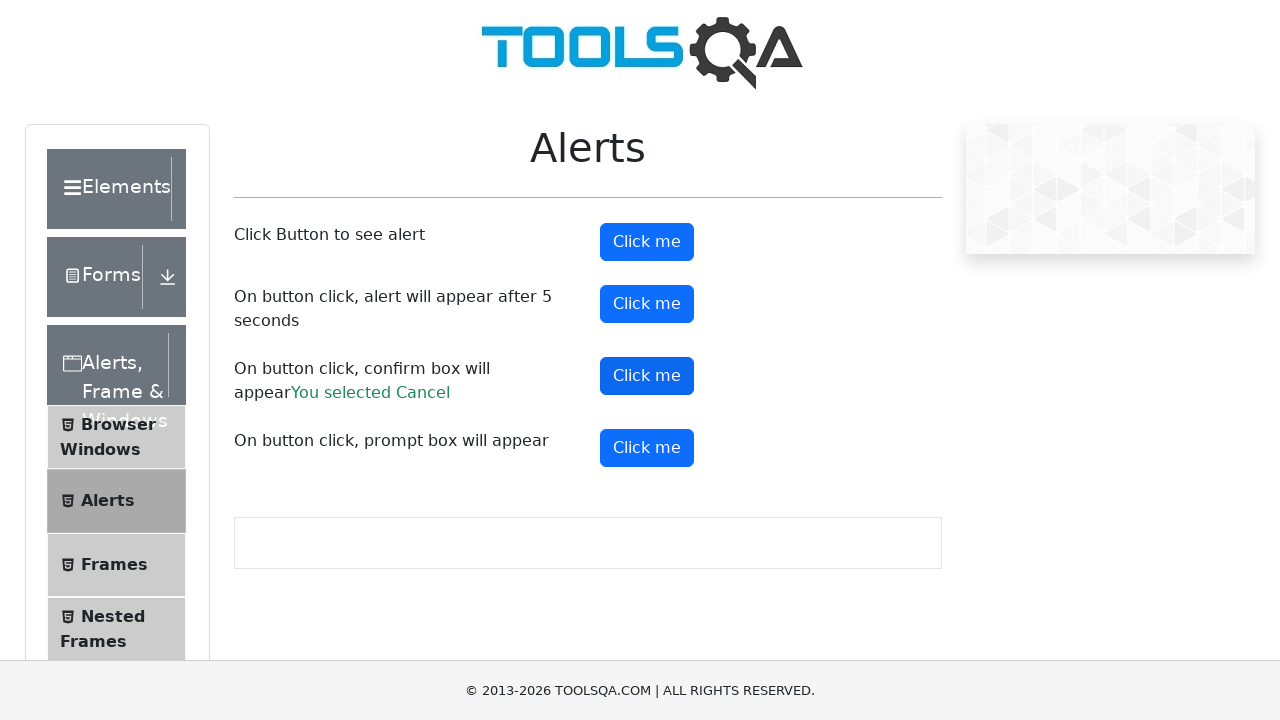

Set up dialog handler to accept confirmation alert
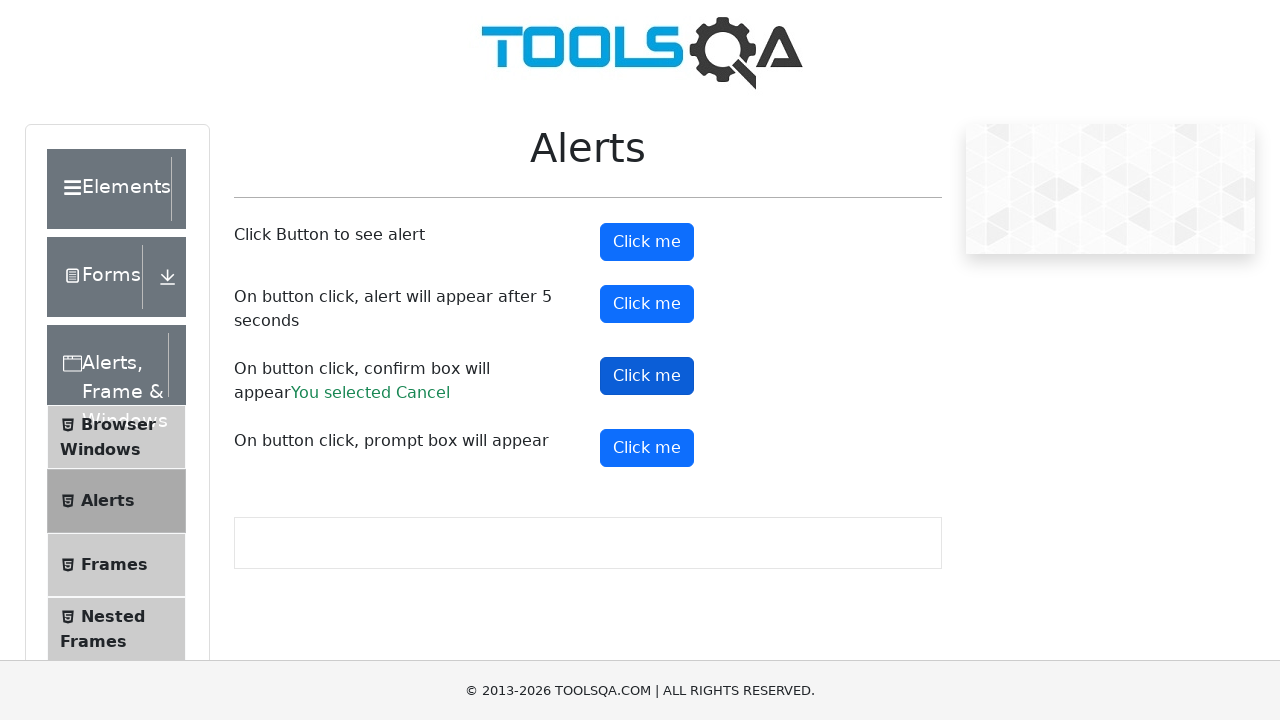

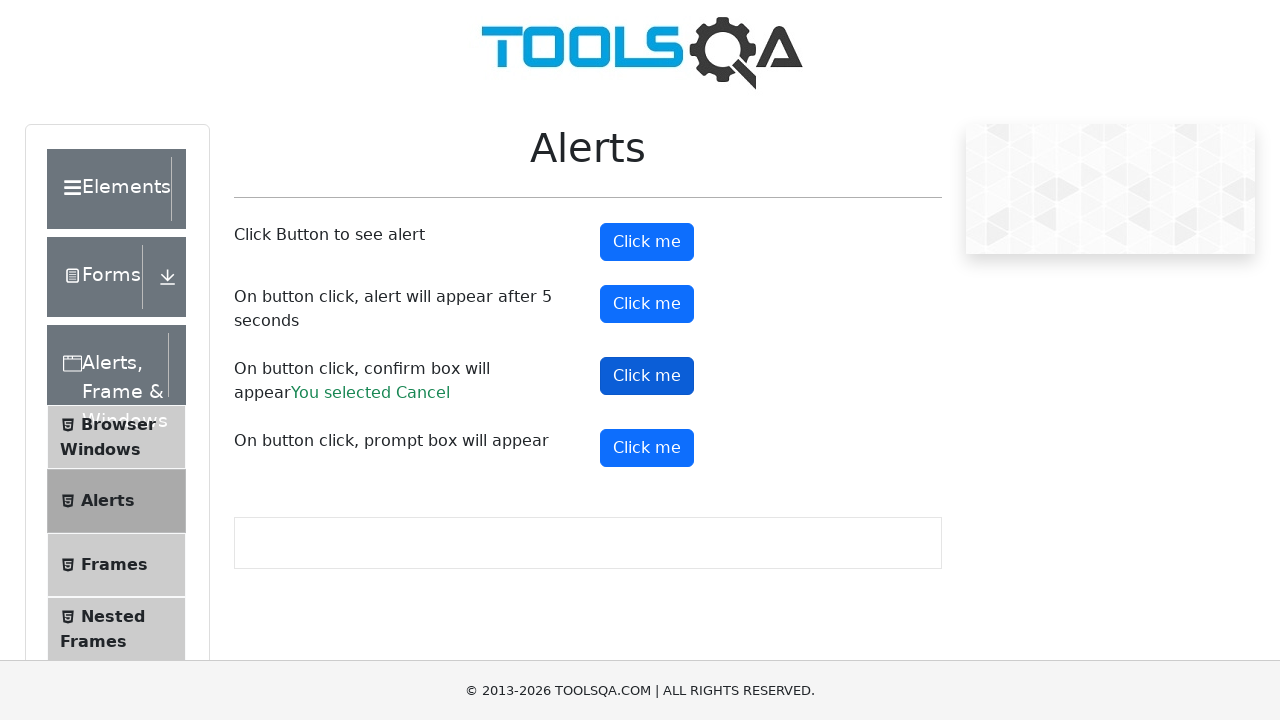